Tests that the Getting Started page contains the expected table of contents by navigating to playwright.dev, clicking Get Started, and verifying the TOC items

Starting URL: https://playwright.dev

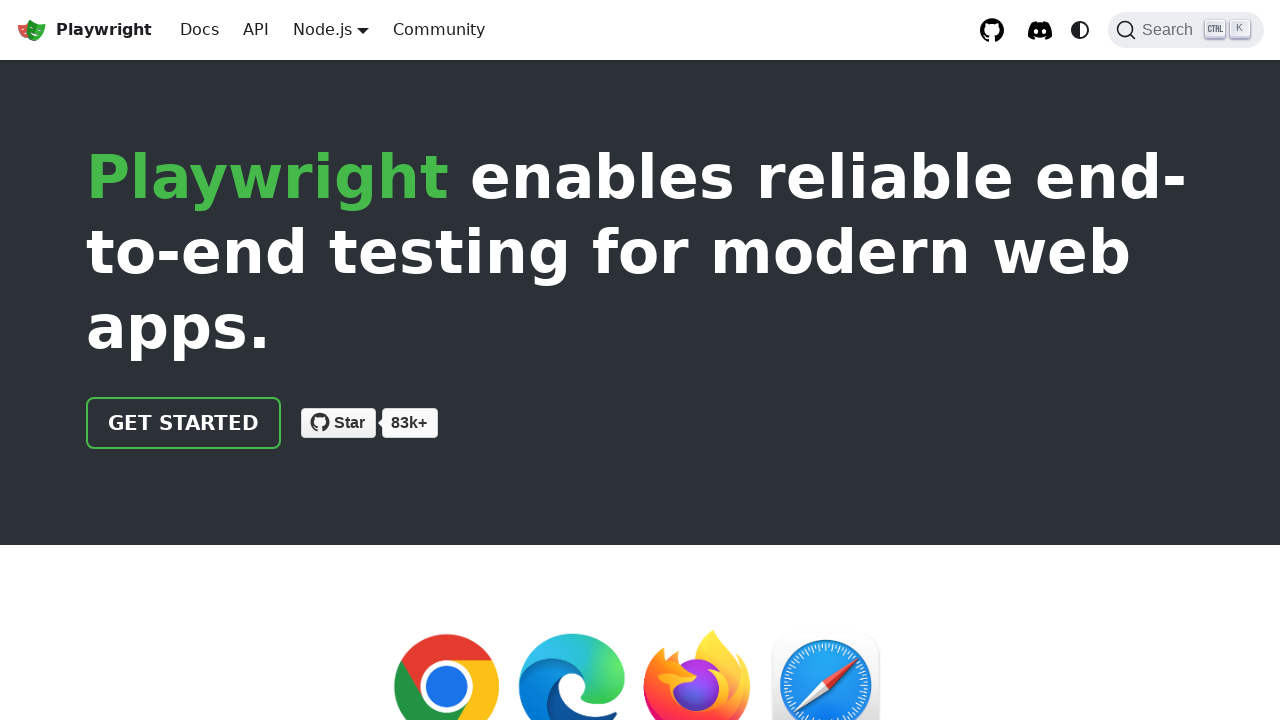

Clicked on 'Get started' link at (184, 423) on a >> internal:has-text="Get started"i >> nth=0
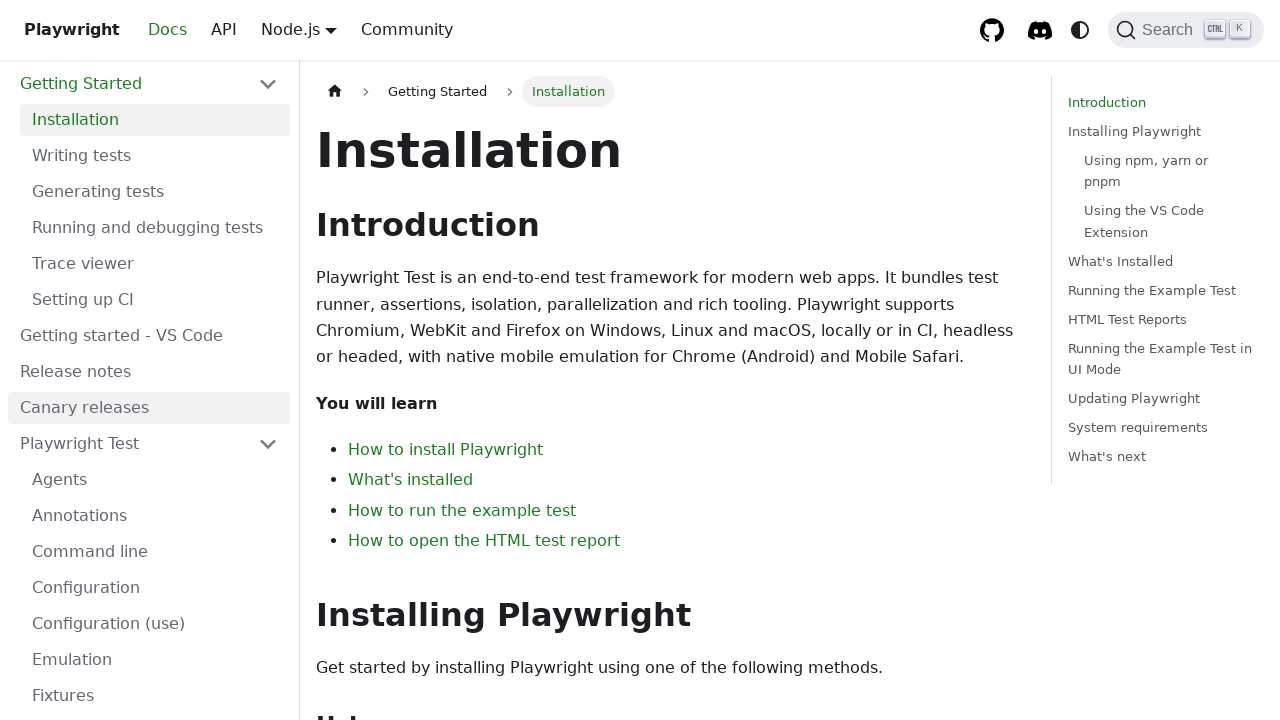

Installation header became visible
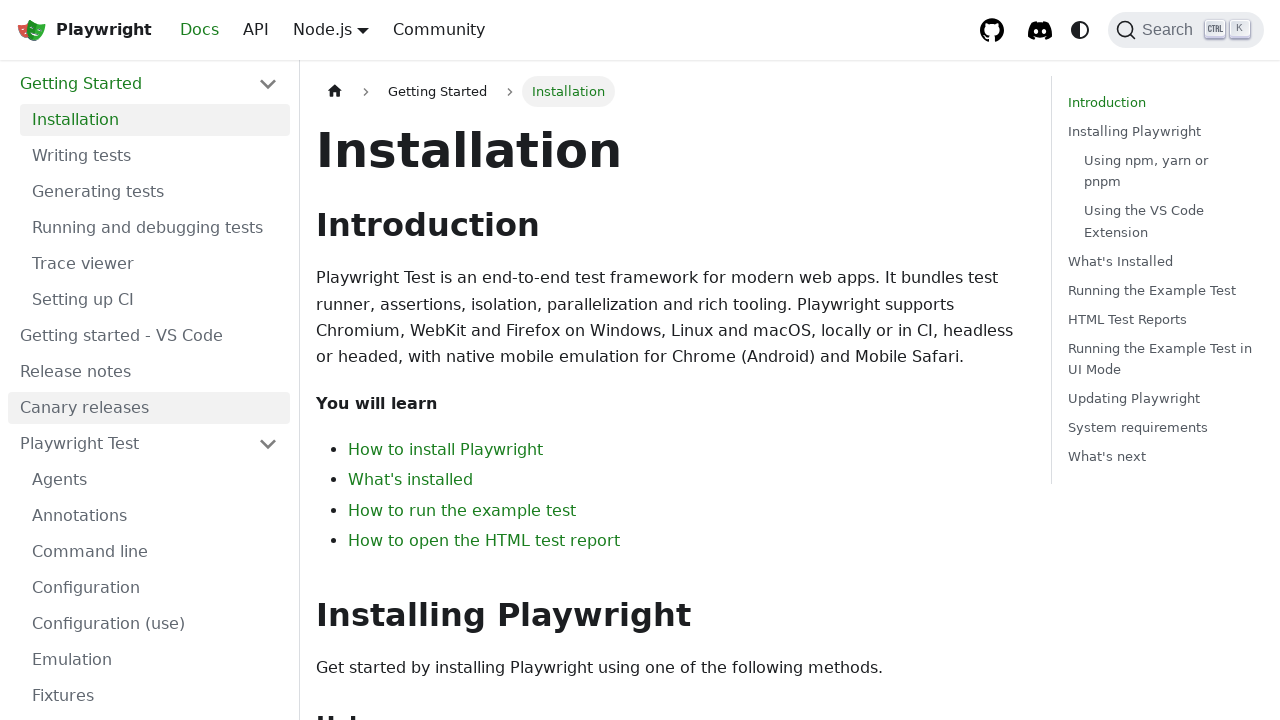

Table of contents links are present in the article
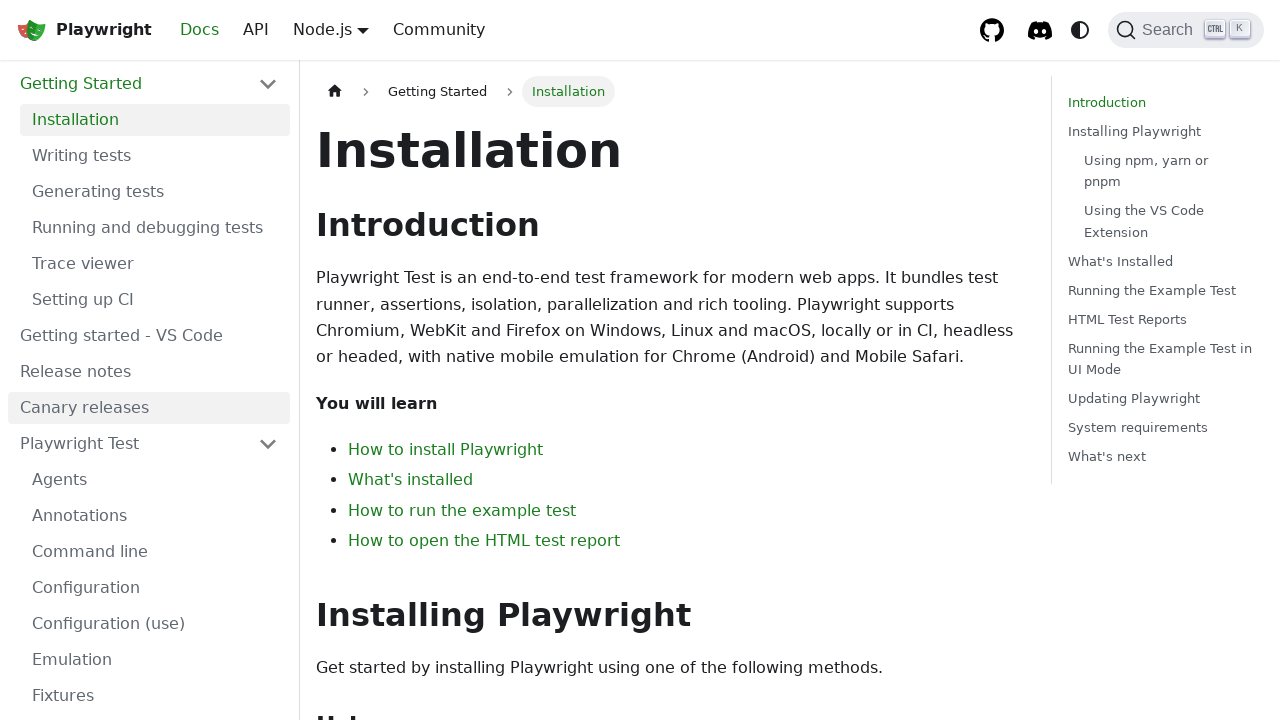

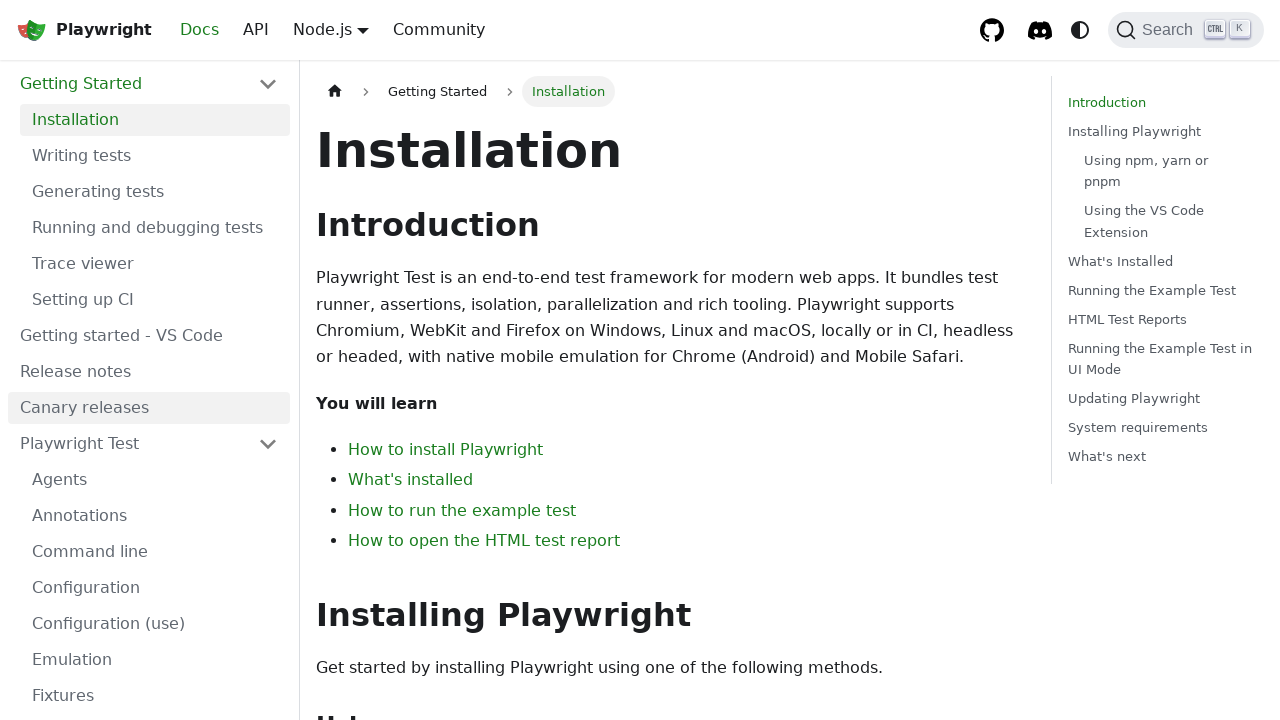